Completes progress bar, clicks Reset, then starts again to verify progress restarts

Starting URL: https://demoqa.com/progress-bar

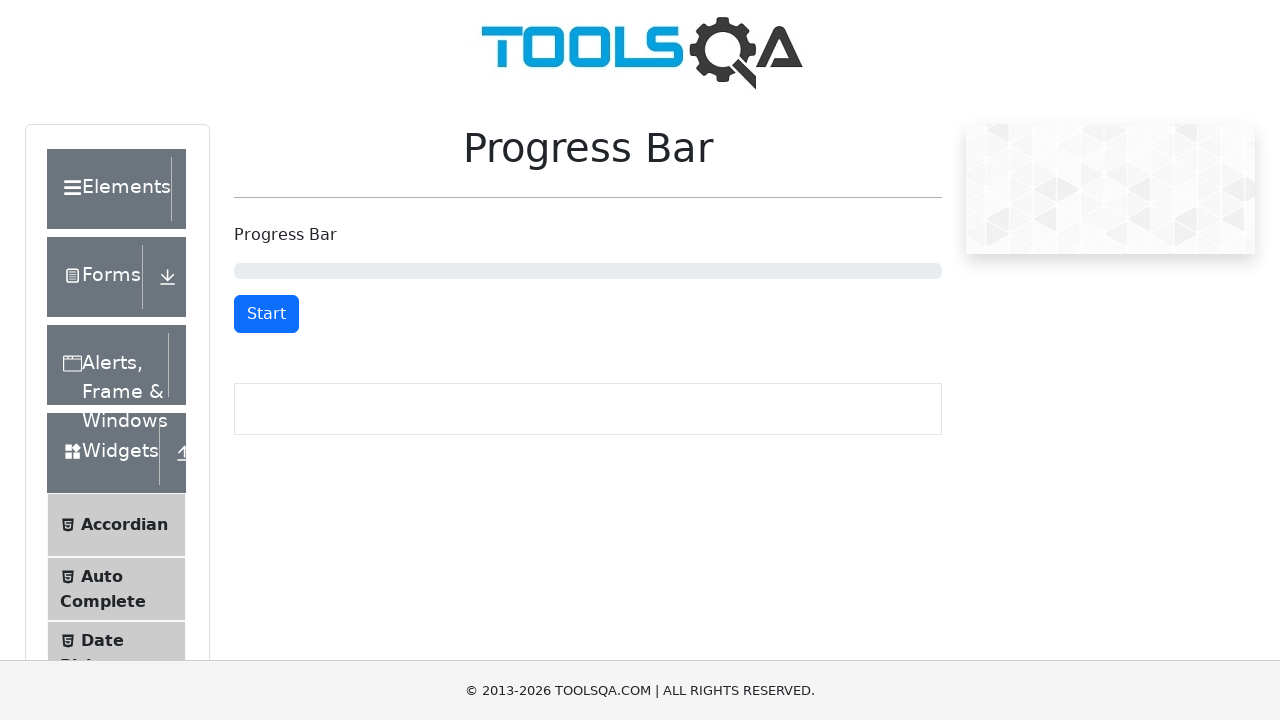

Clicked start button to begin progress bar at (266, 314) on #startStopButton
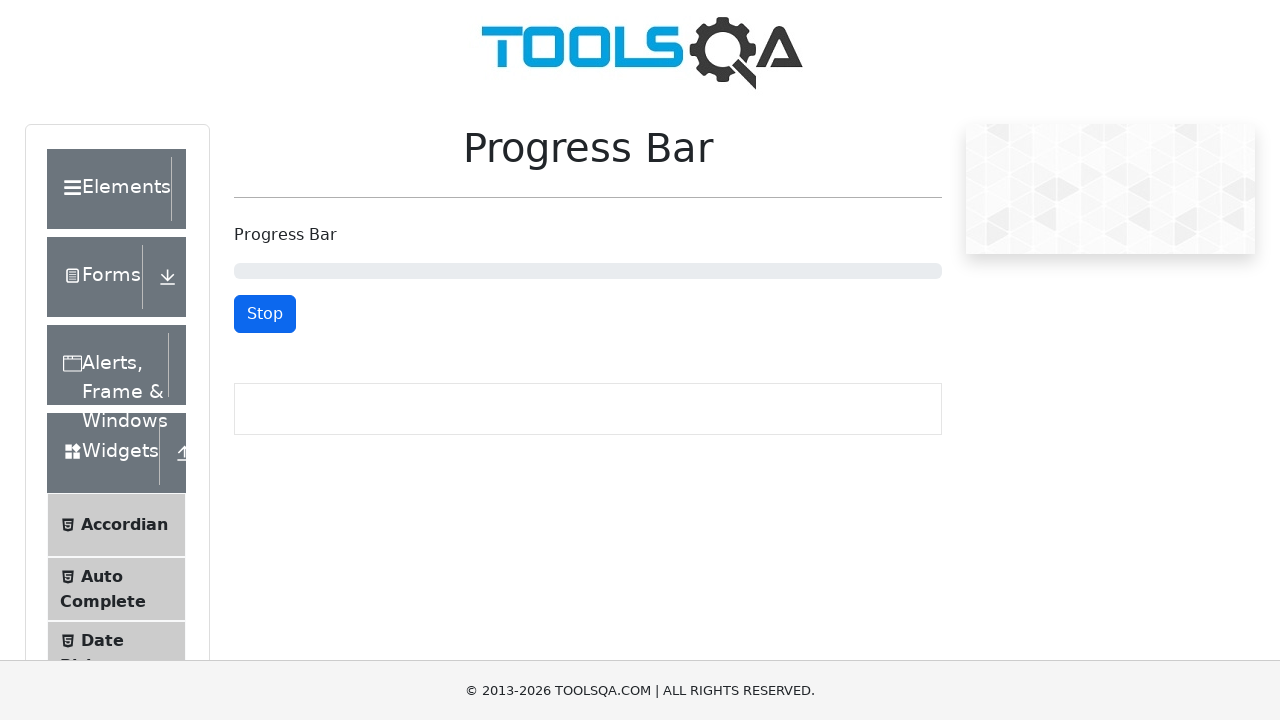

Progress bar completed and reset button appeared
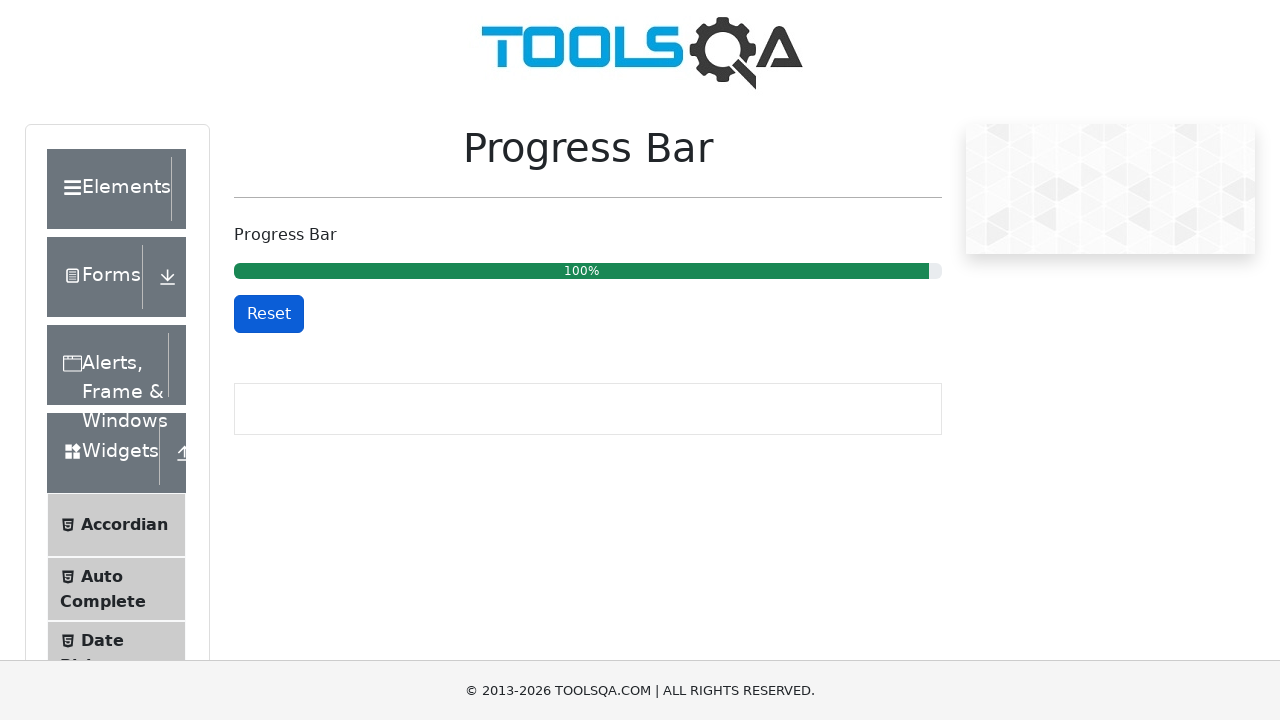

Clicked reset button to restart progress at (269, 314) on #resetButton
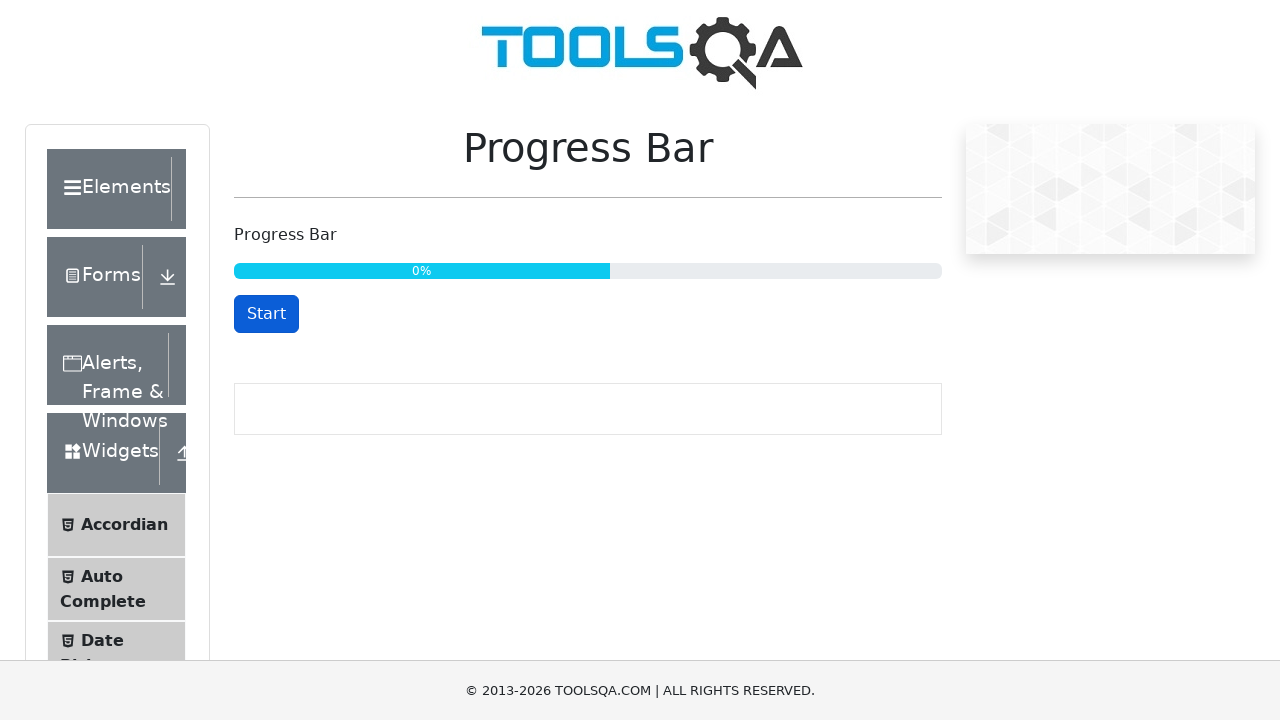

Clicked start button again to restart progress bar at (266, 314) on #startStopButton
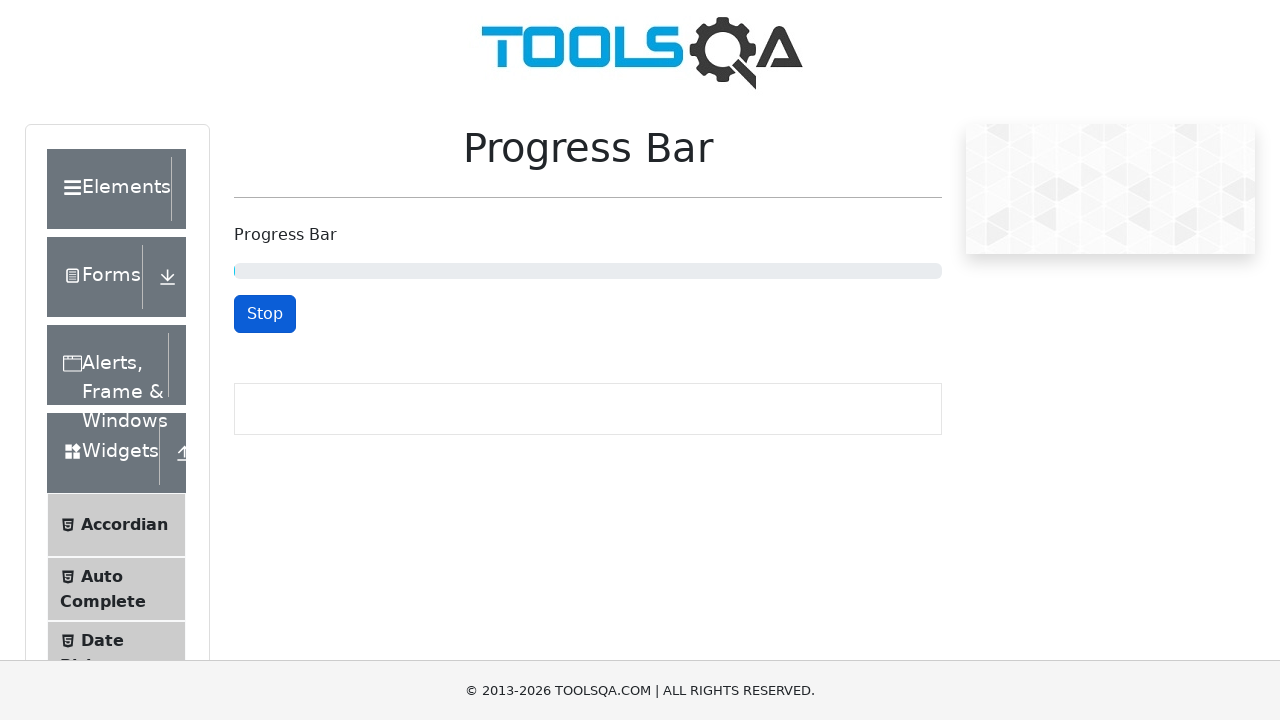

Waited 2 seconds for progress bar to advance
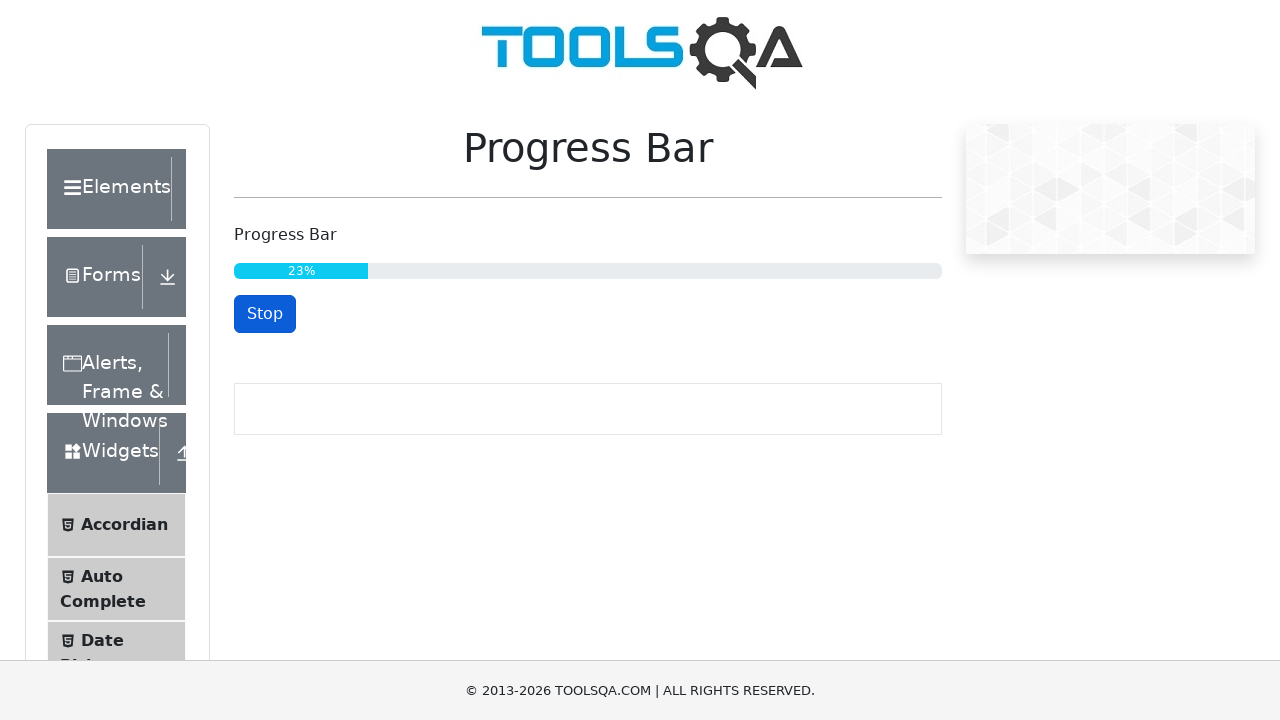

Verified progress has restarted with aria-valuenow=26
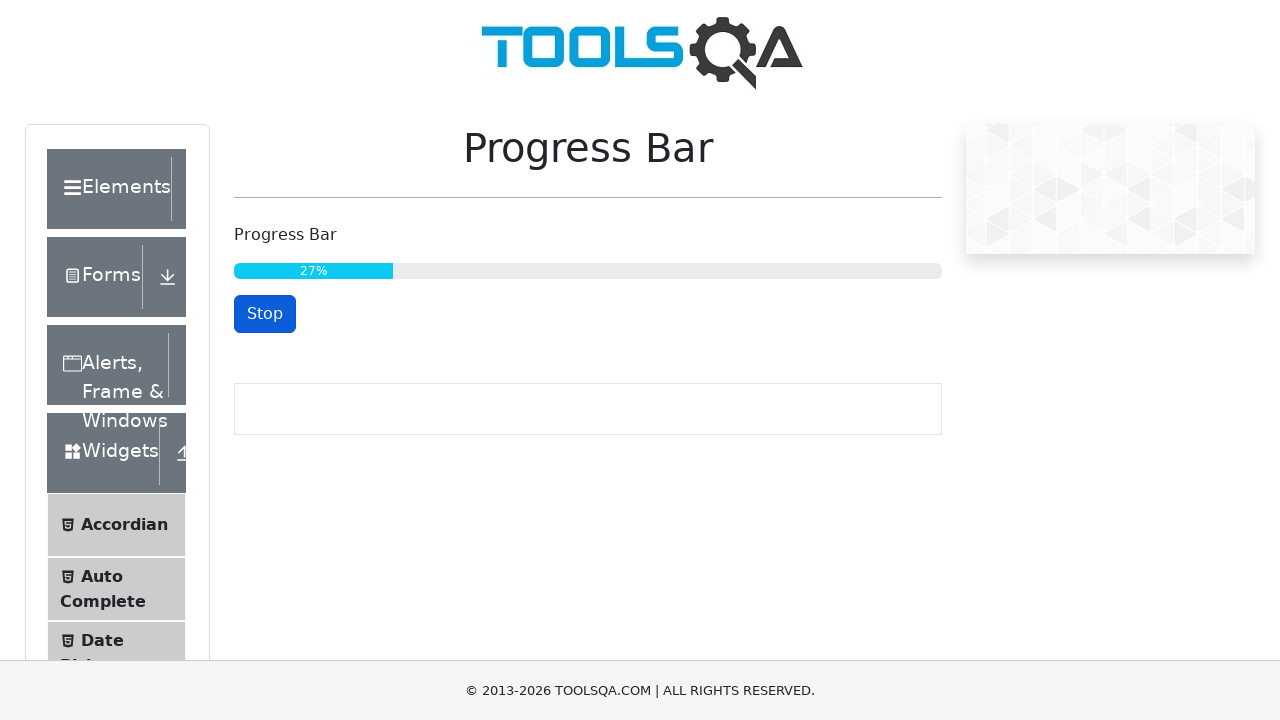

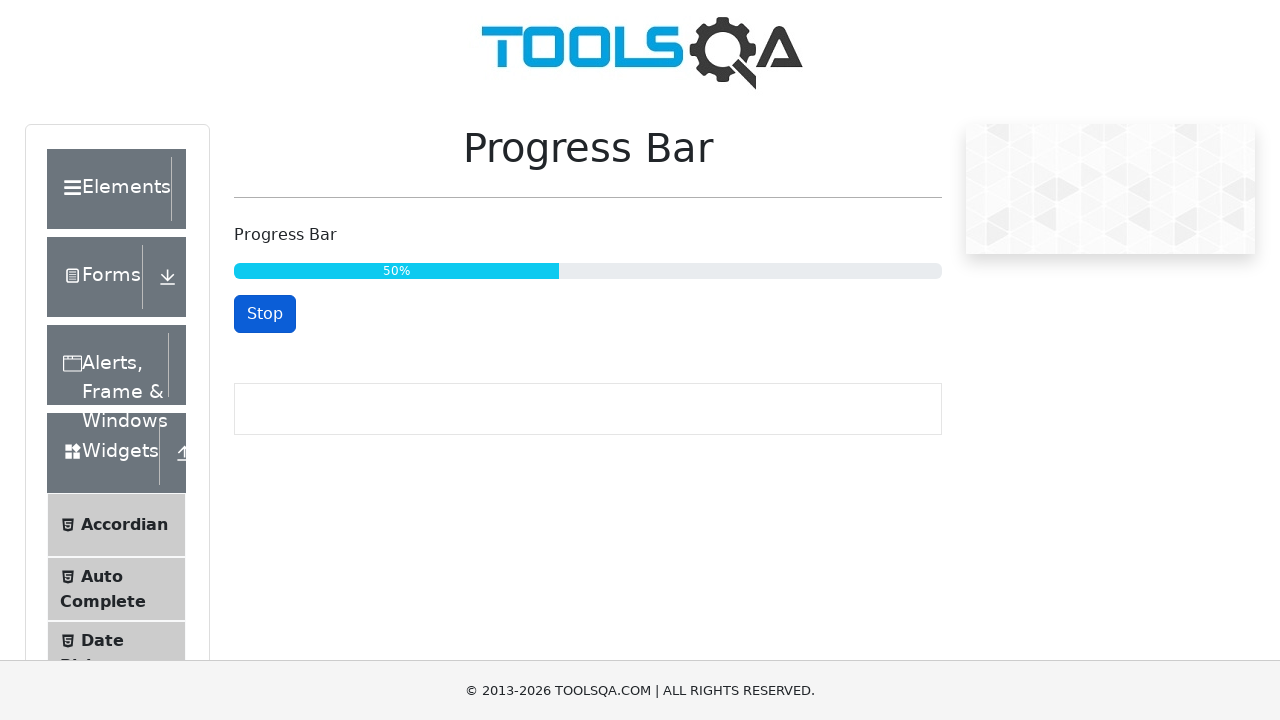